Tests JavaScript alert functionality including alerts with text input and confirm/cancel dialogs. It enters text into a prompt alert, accepts it, then tests a confirm dialog by dismissing it, and verifies the displayed messages.

Starting URL: https://demo.automationtesting.in/Alerts.html

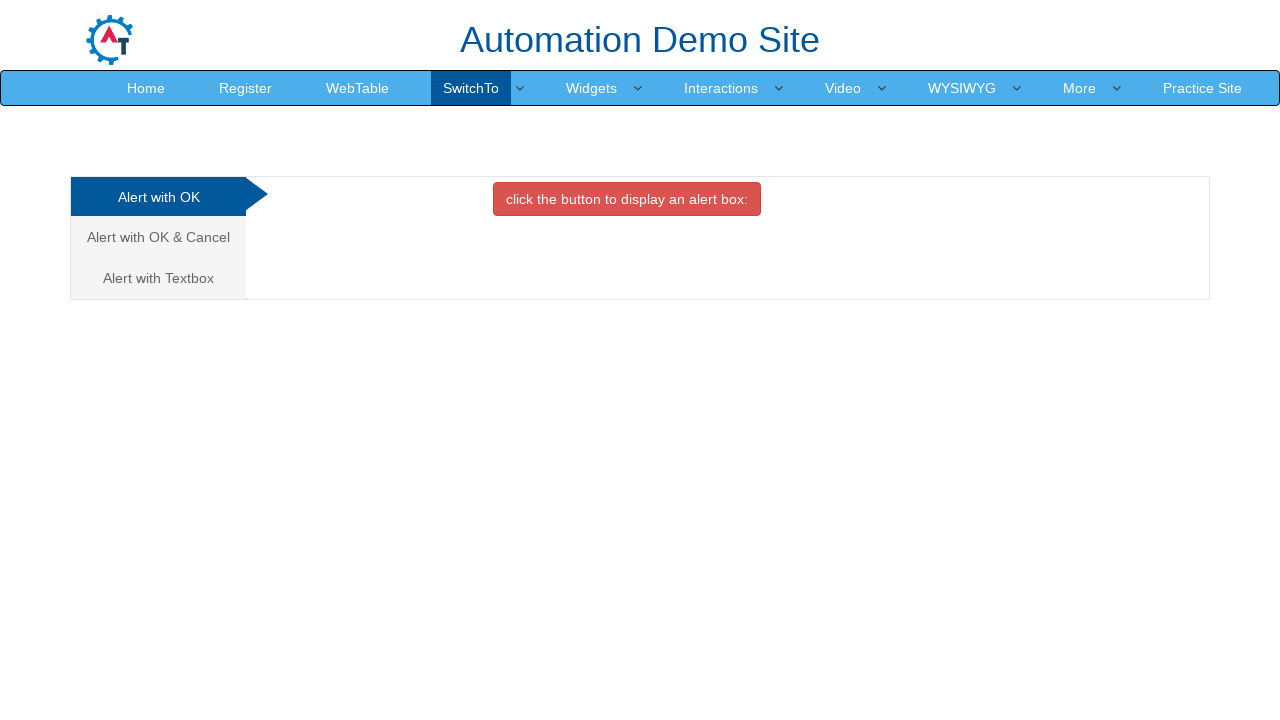

Clicked on 'Alert with Textbox' tab at (158, 278) on a:text('Alert with Textbox')
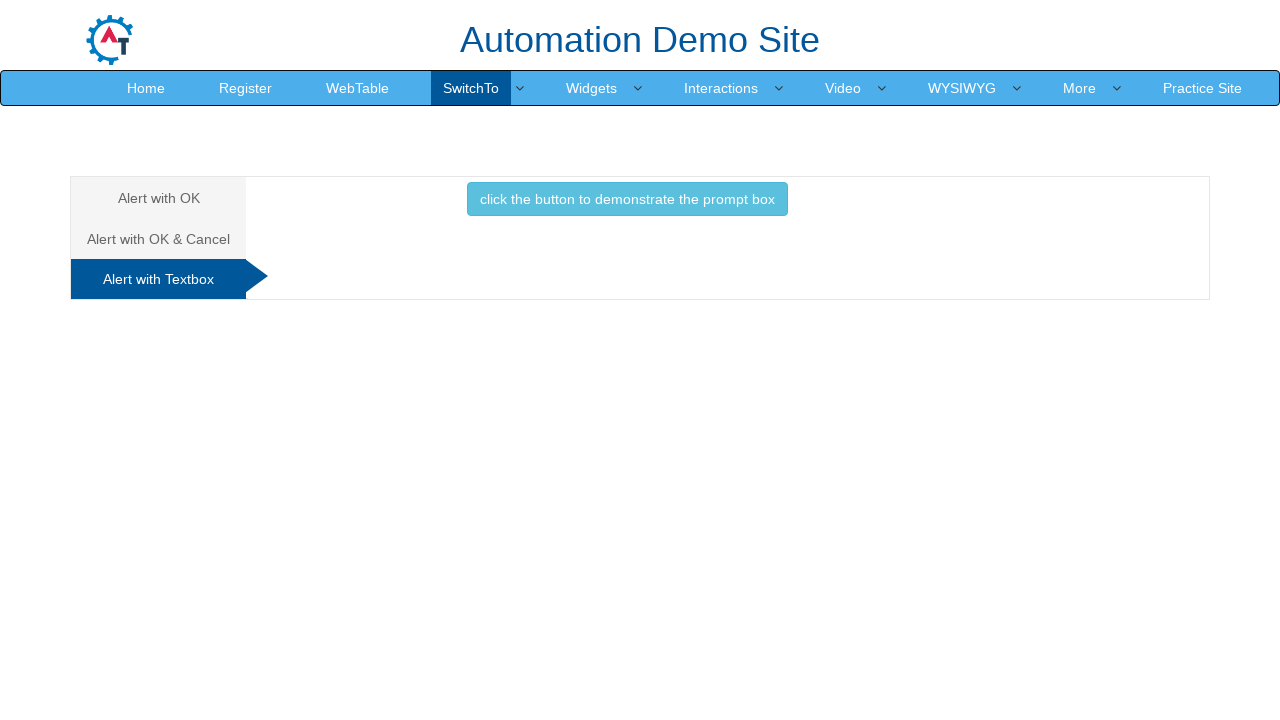

Set up dialog handler to accept prompt with 'Zain'
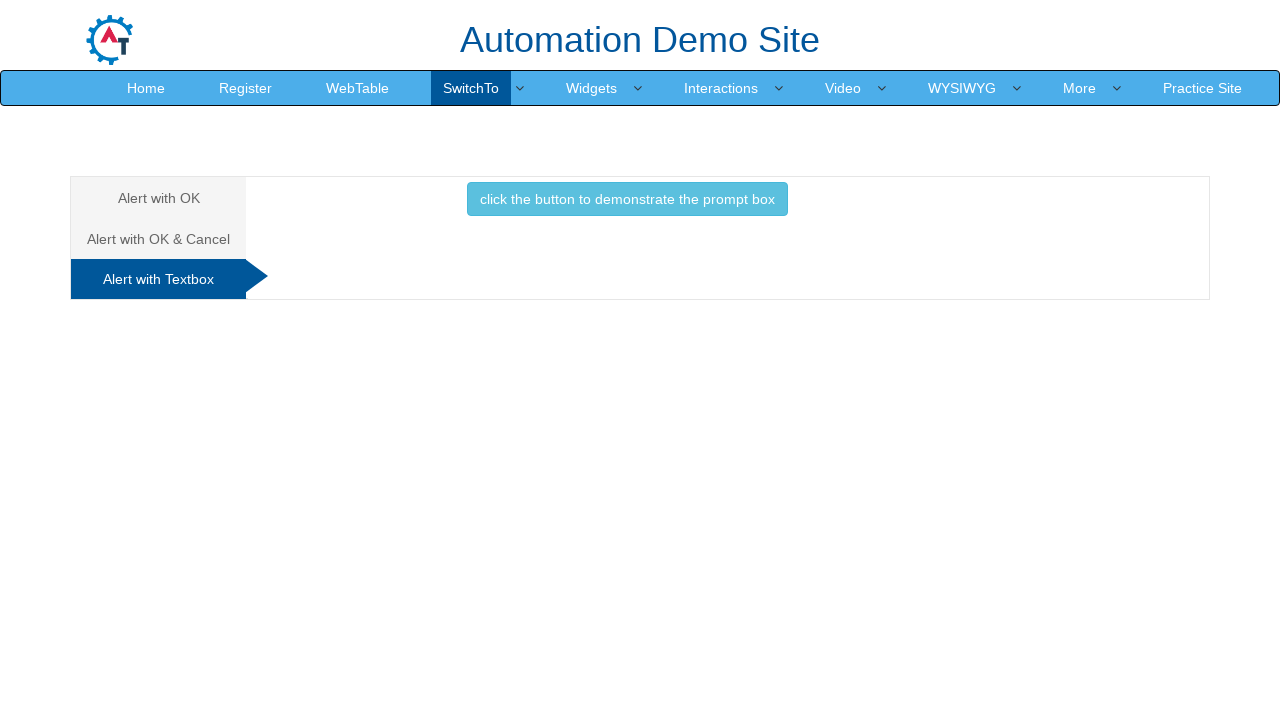

Clicked button to trigger textbox alert at (627, 199) on #Textbox > button
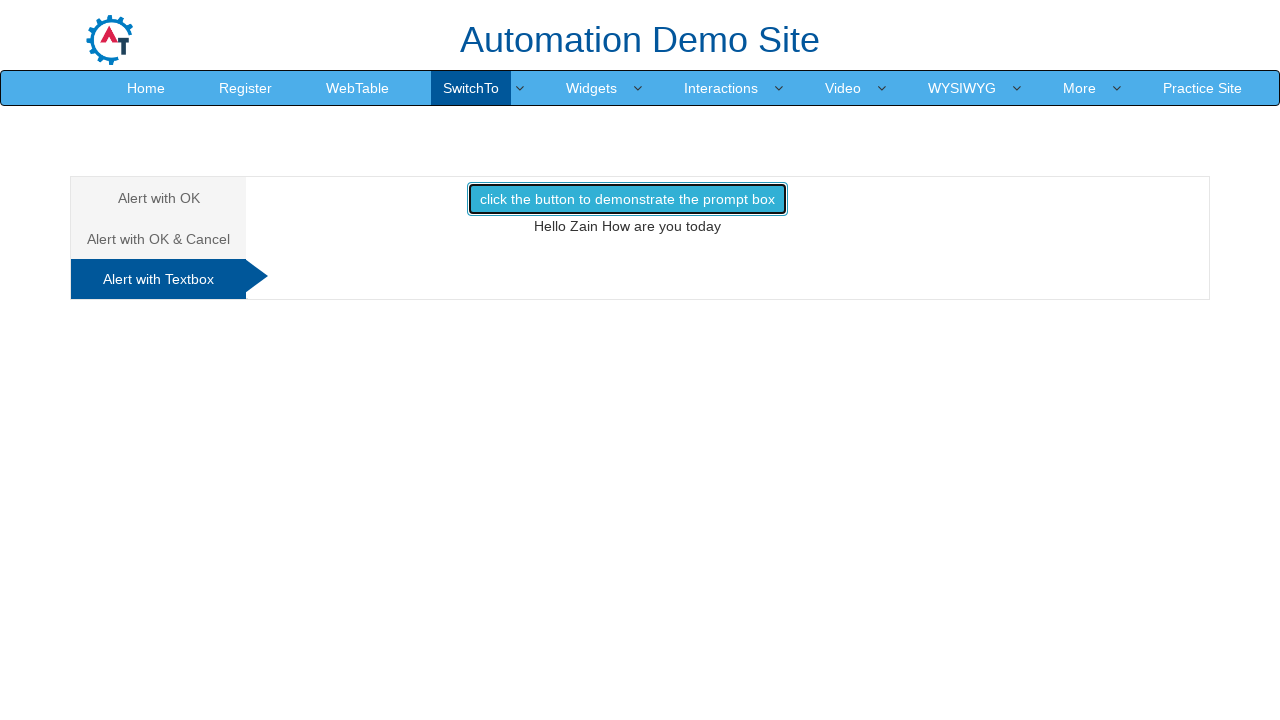

Waited for result message element to load
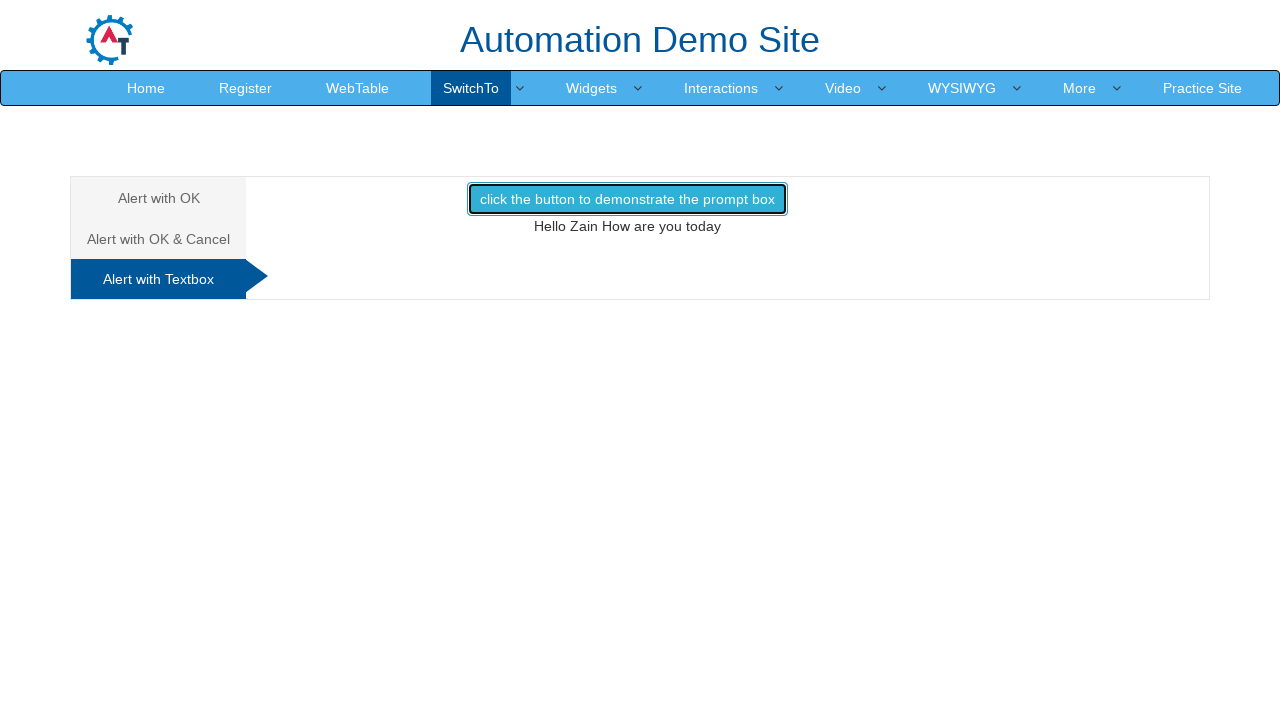

Retrieved text content from result message
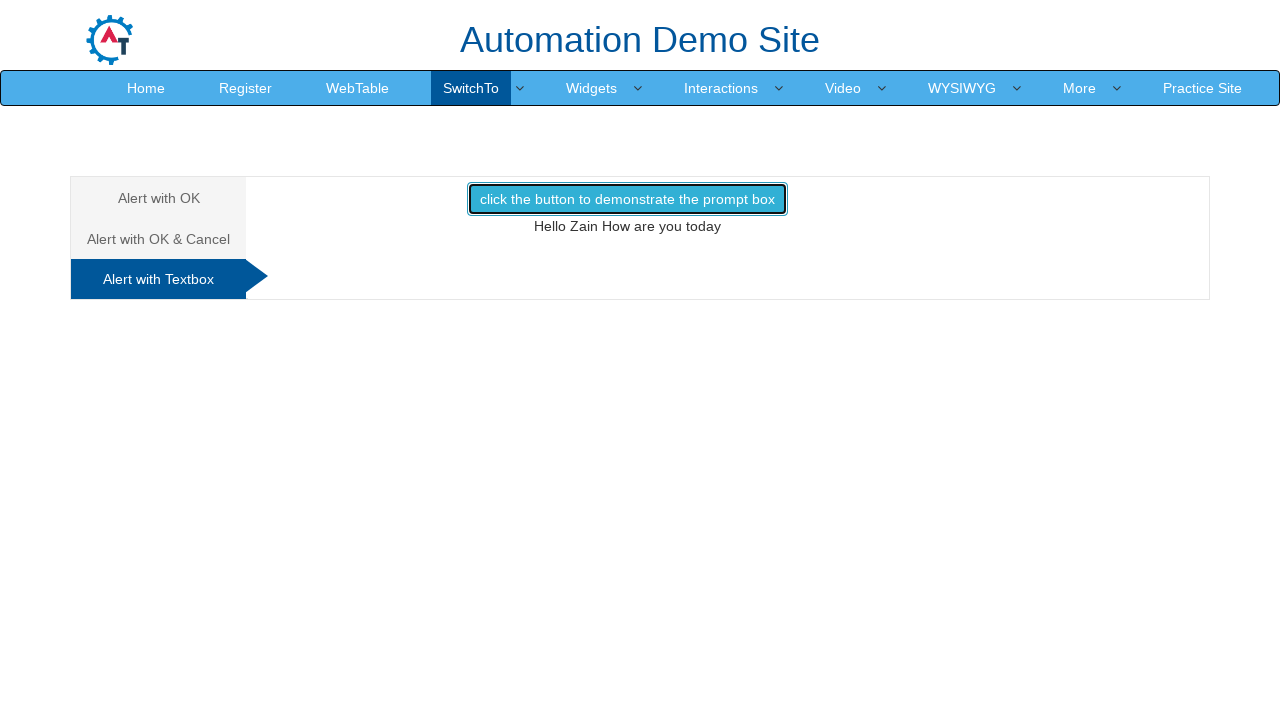

Verified result message contains 'How are you today'
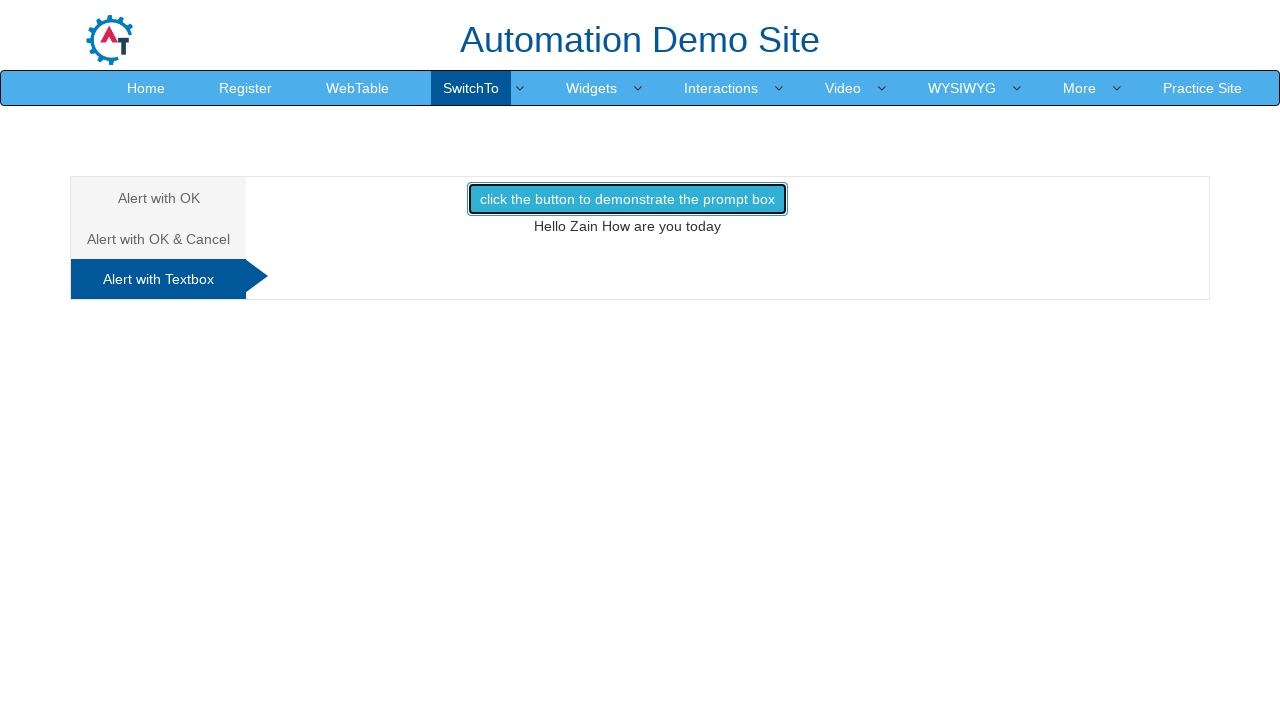

Clicked on 'Alert with OK & Cancel' tab at (158, 239) on text=Alert with OK & Cancel
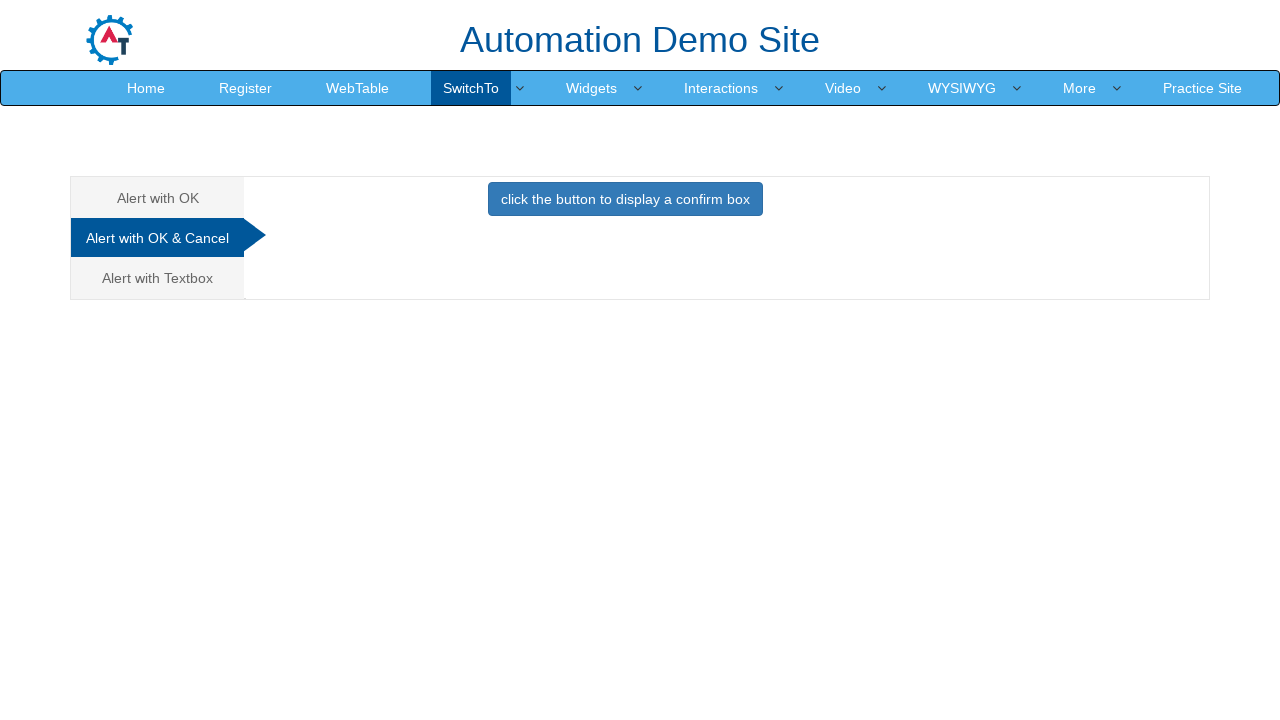

Set up dialog handler to dismiss confirm dialog
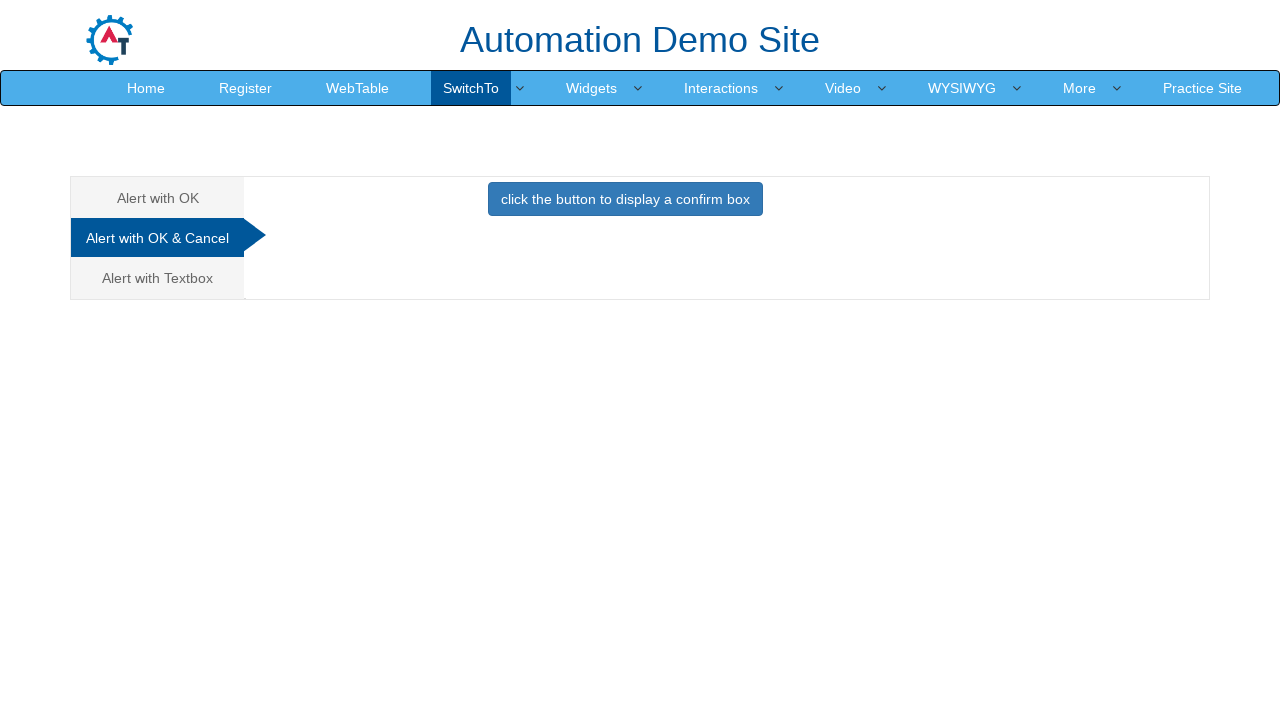

Clicked button to display confirm alert at (625, 199) on #CancelTab > button
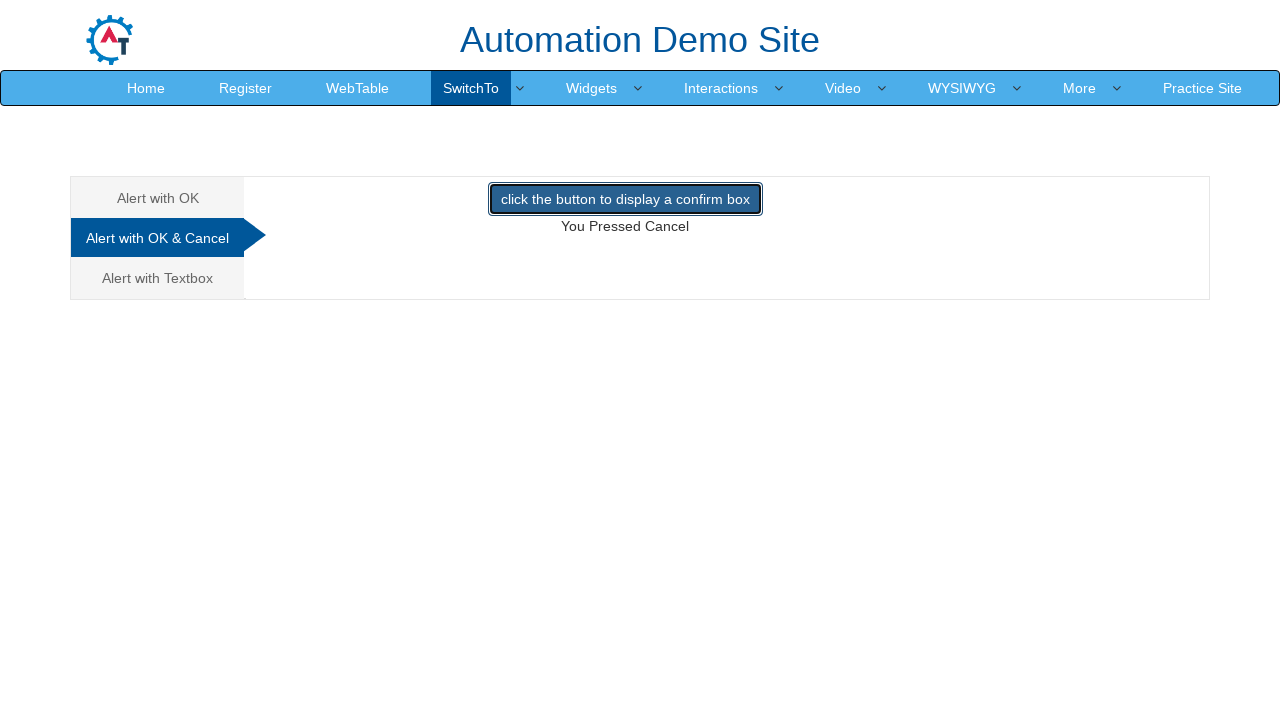

Waited for confirm dialog result message to load
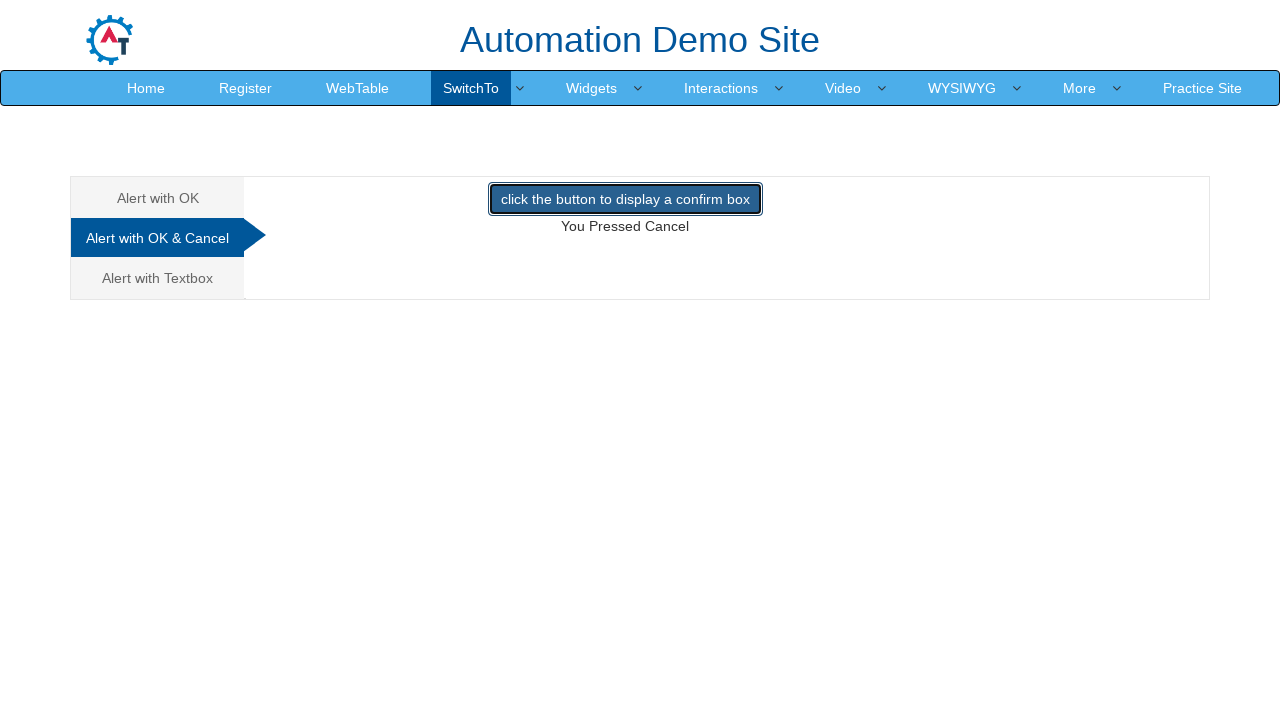

Retrieved text content from confirm dialog result
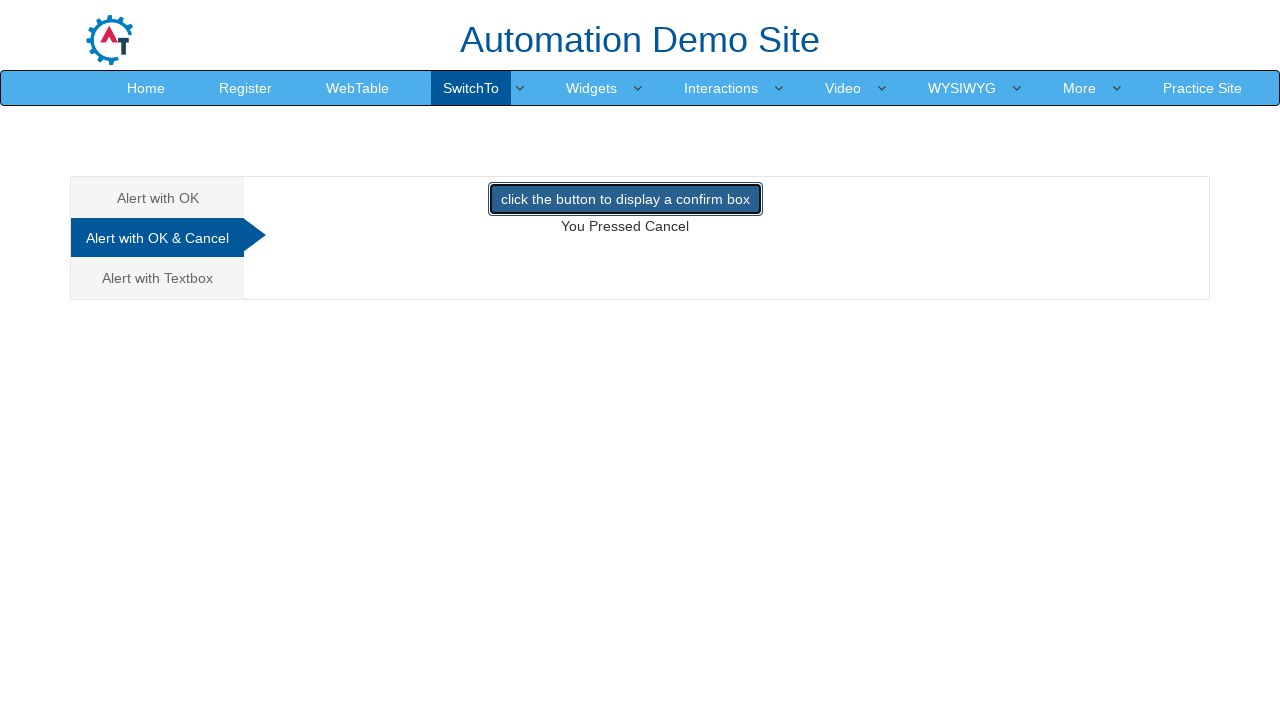

Verified result message contains 'You Pressed'
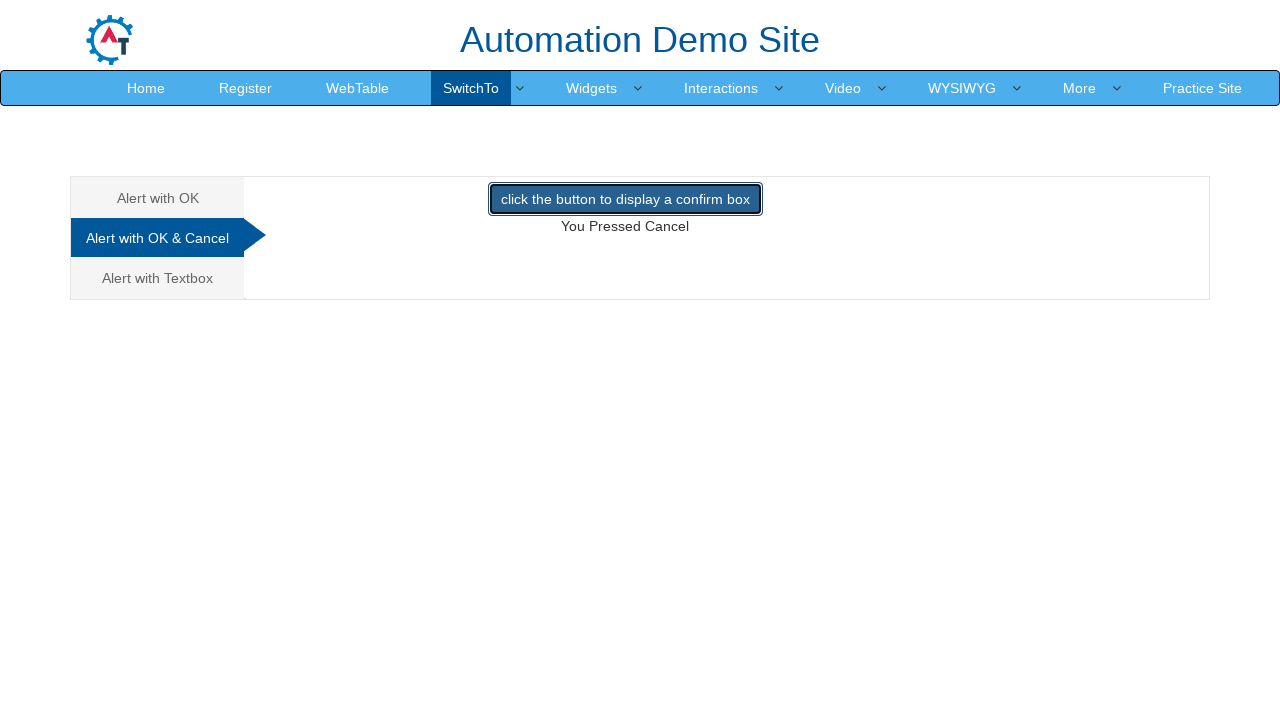

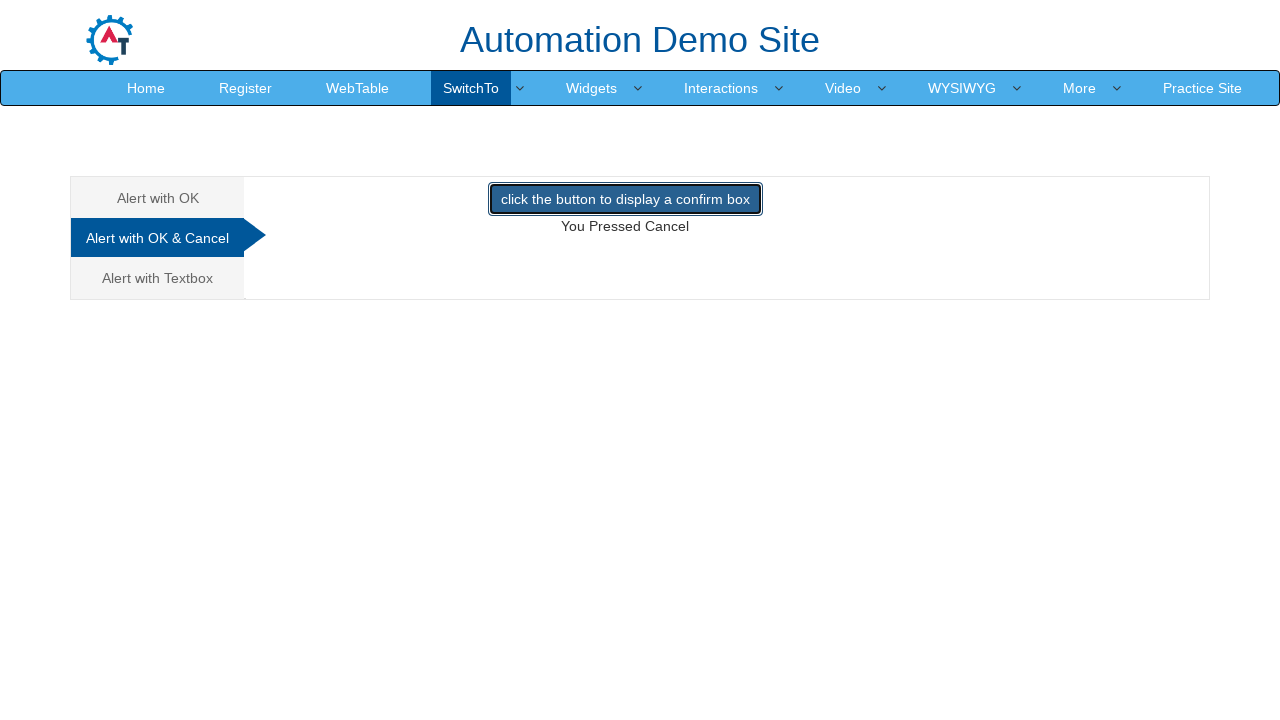